Tests clicking a "Click Me" link on a simple HTML elements automation practice page and verifies the resulting page header

Starting URL: https://ultimateqa.com/simple-html-elements-for-automation/

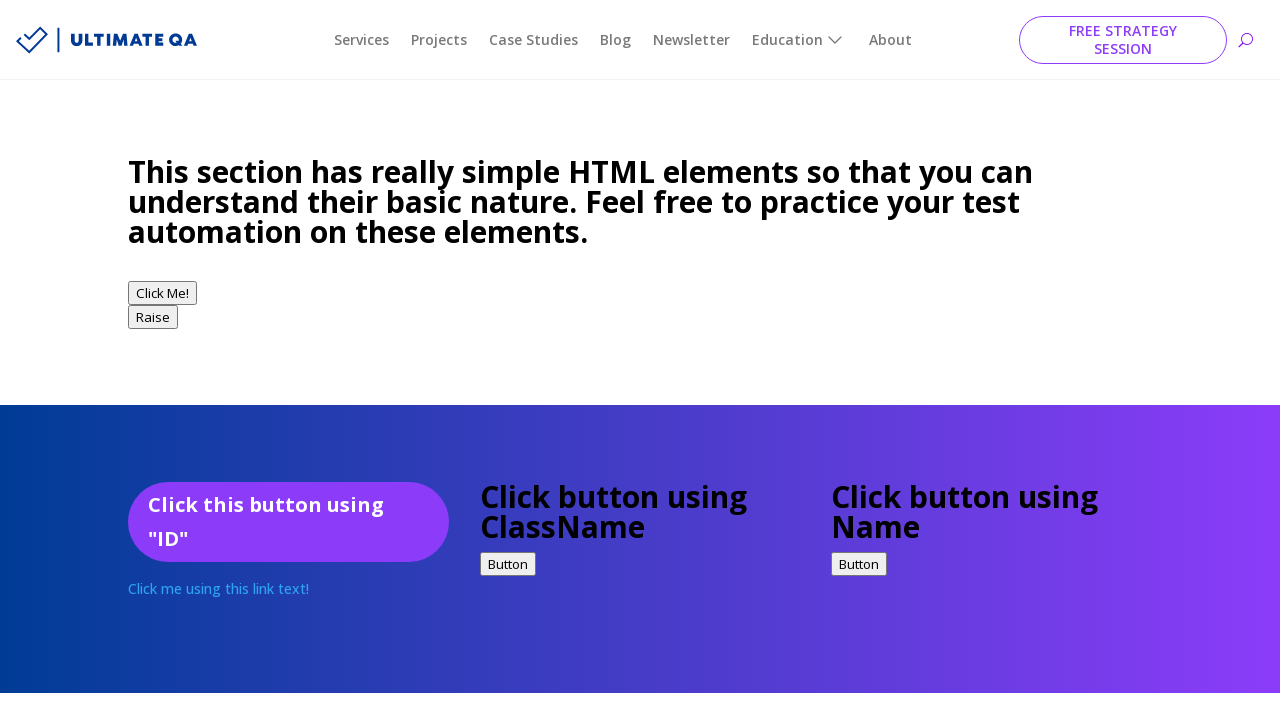

Clicked the 'Click Me' link on the simple HTML elements page at (288, 361) on xpath=//a[text()="Click Me"]
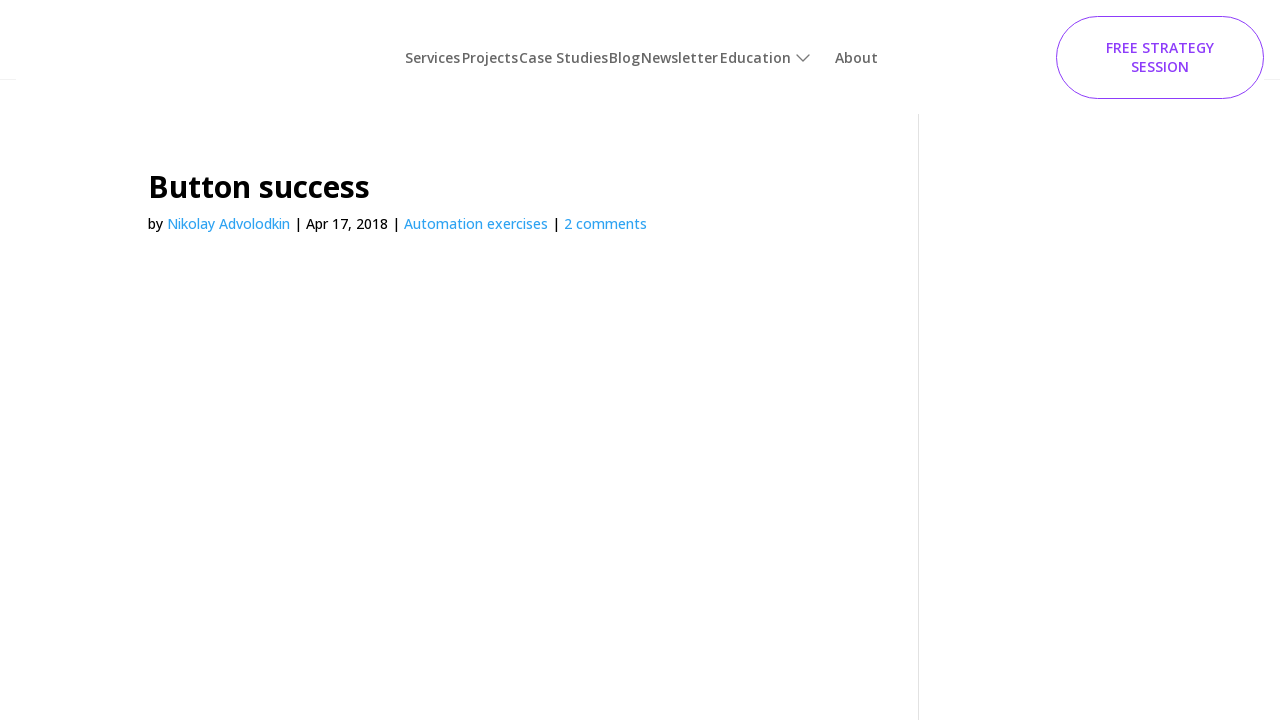

Verified the resulting page header is visible after clicking the link
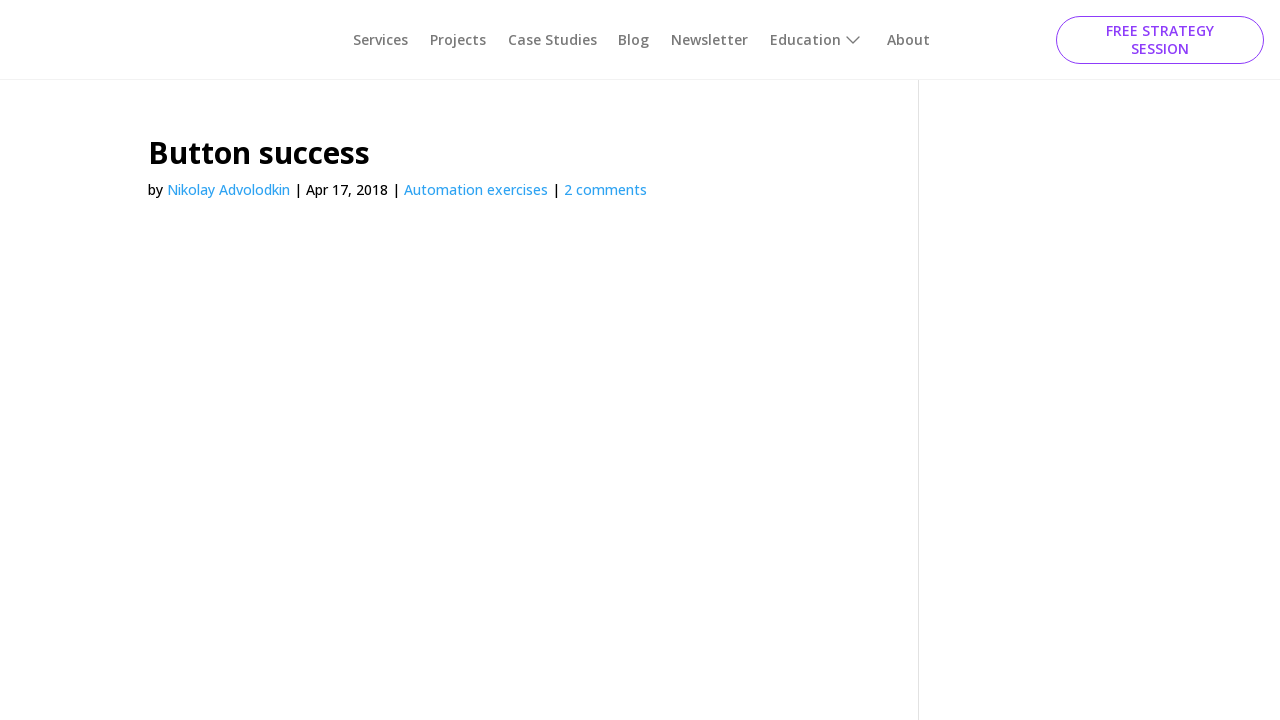

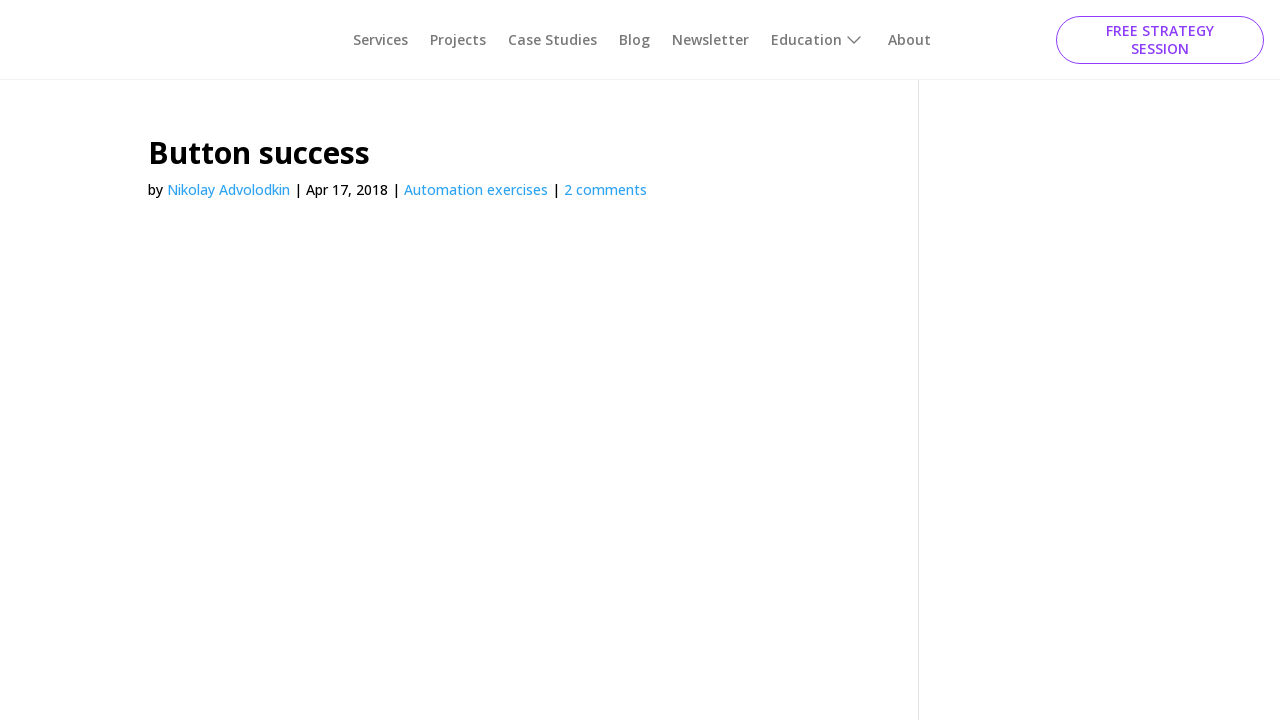